Tests that selecting a different event (Singapore) shows different cards

Starting URL: https://palladius.github.io/booth-ideas-sg/

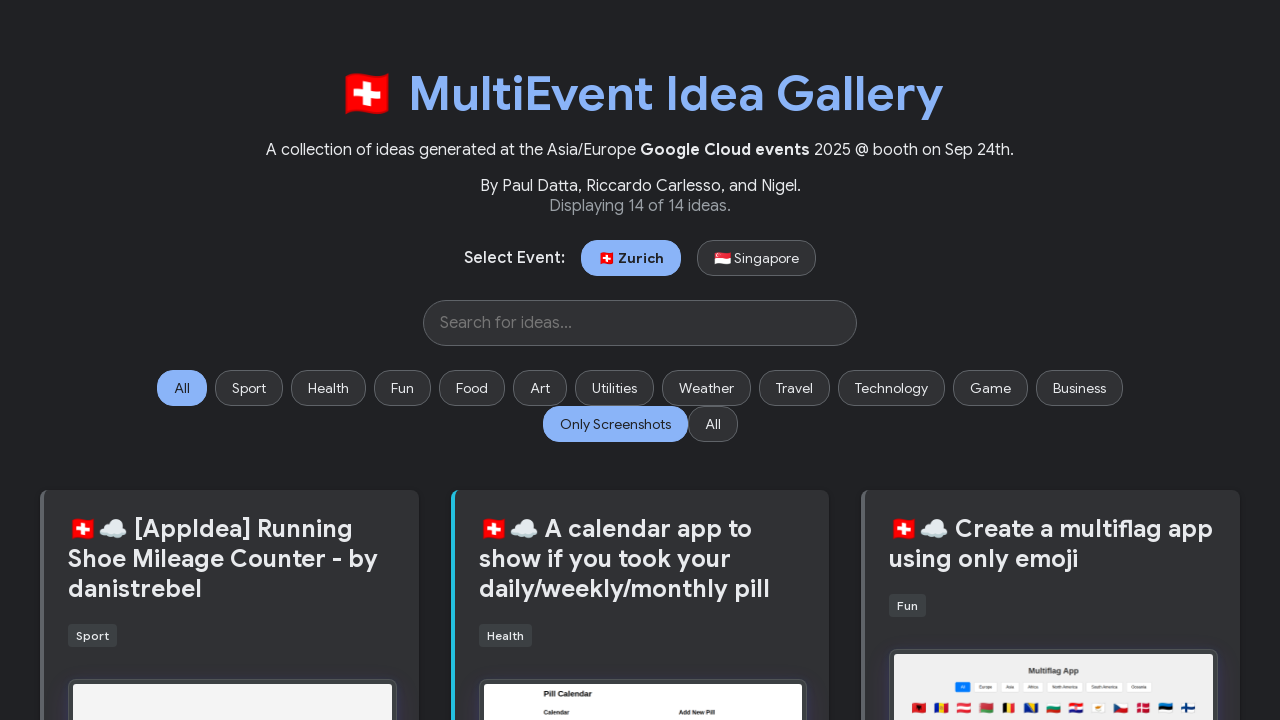

Initial cards loaded on page
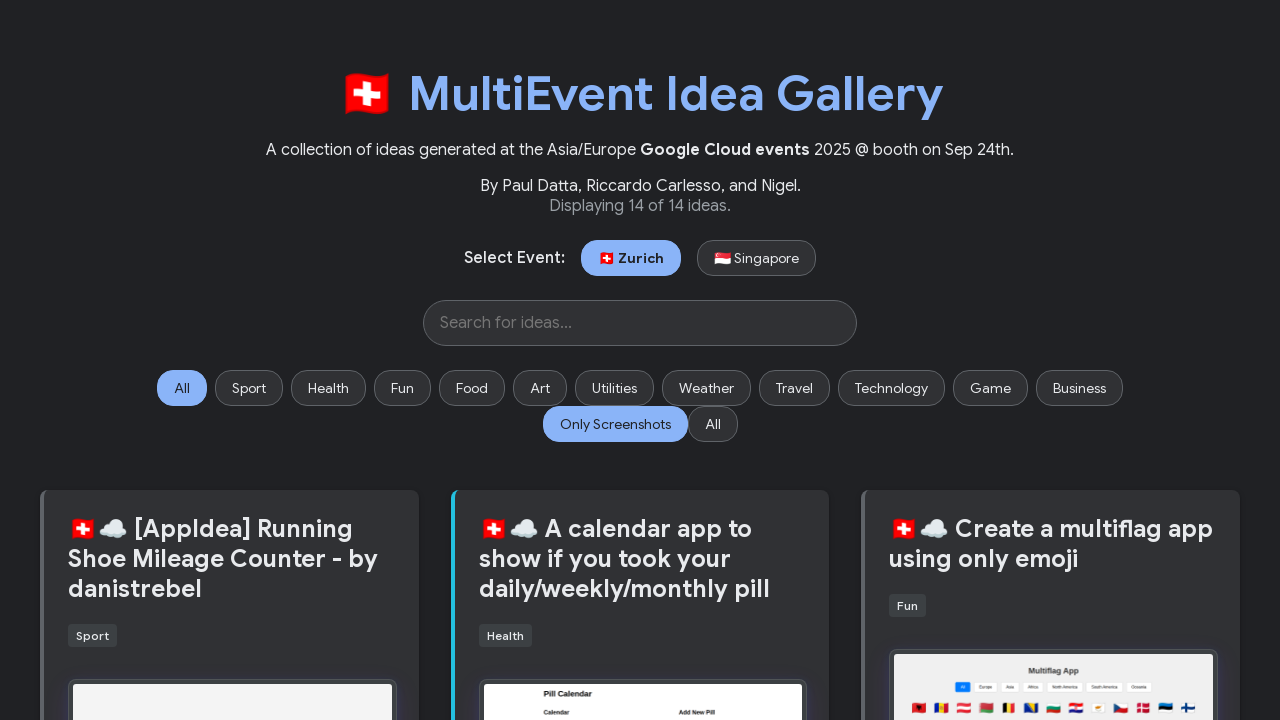

Clicked on Singapore event option at (756, 258) on text=Singapore
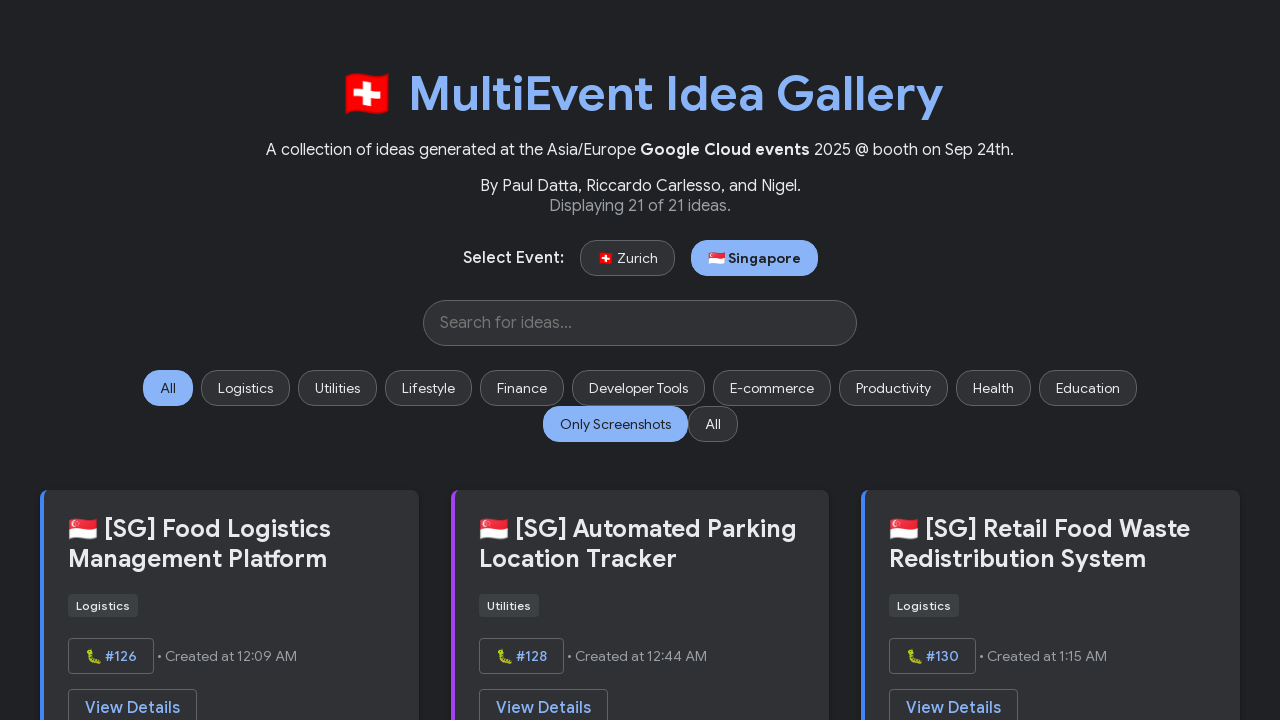

Waited for cards to update after event selection
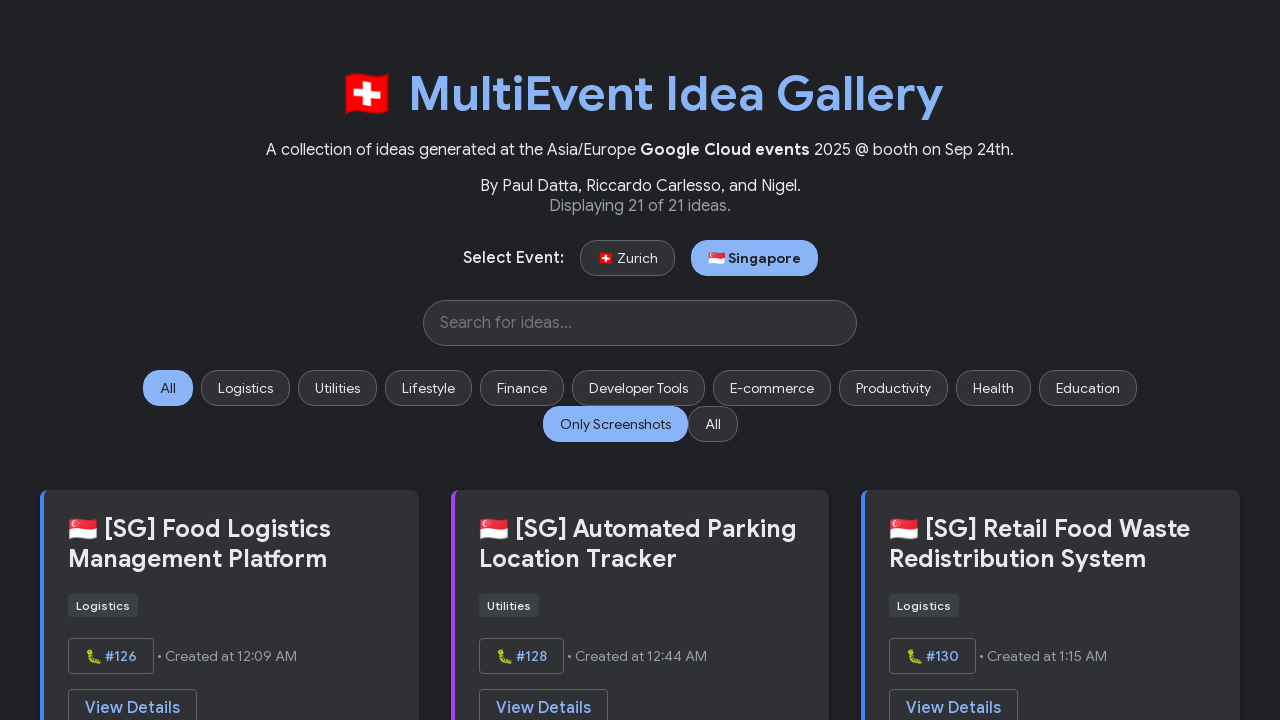

Verified that cards are displayed after switching to Singapore event
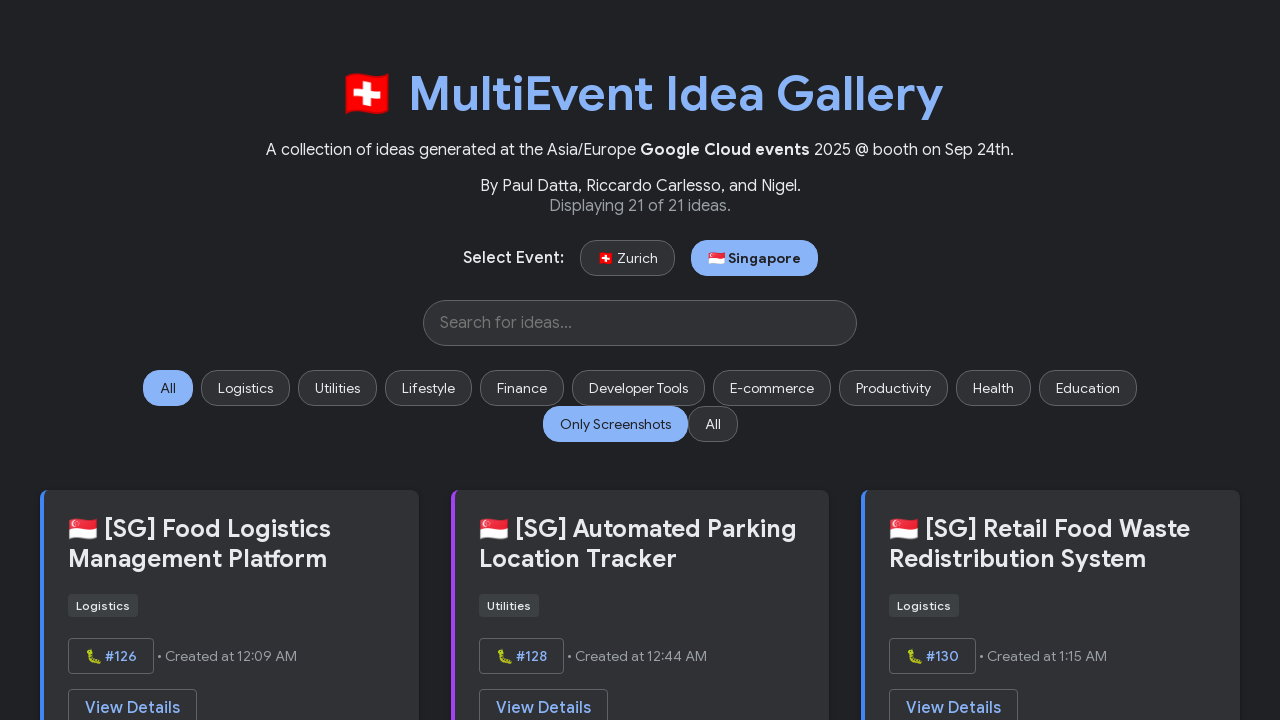

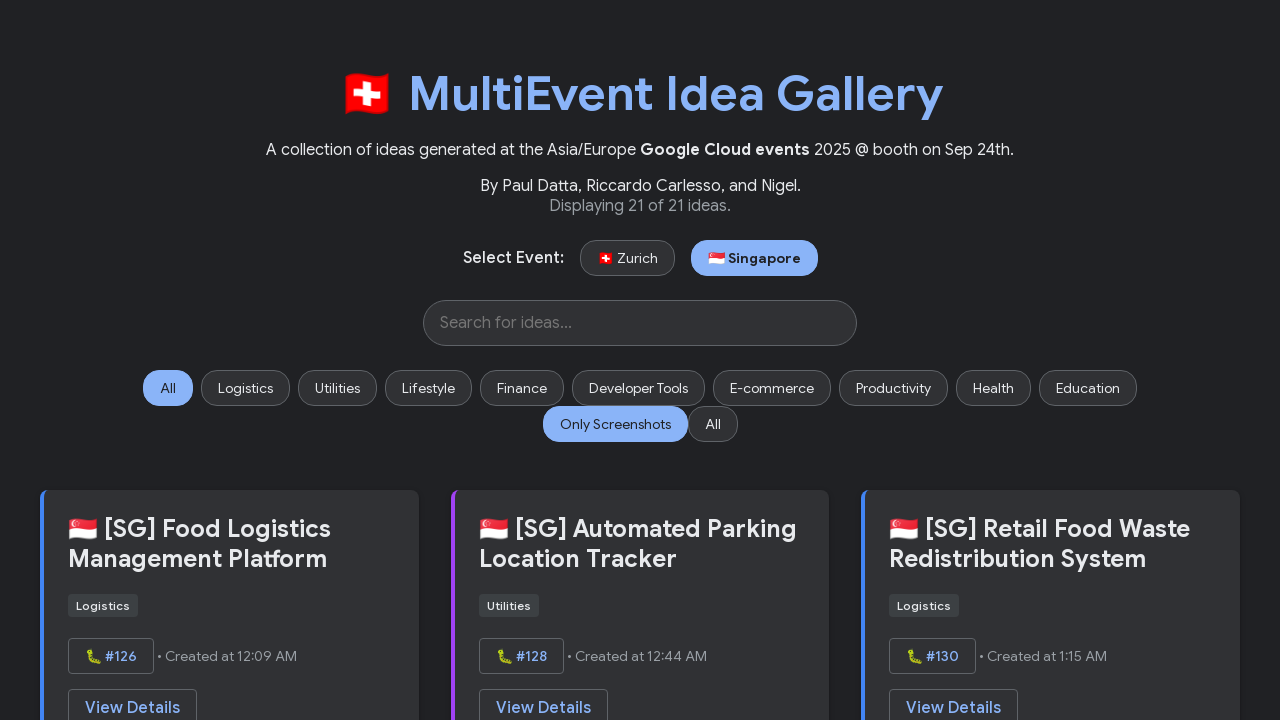